Tests dynamic element loading by clicking a start button and waiting for a welcome message to appear on the page

Starting URL: http://syntaxprojects.com/dynamic-elements-loading.php

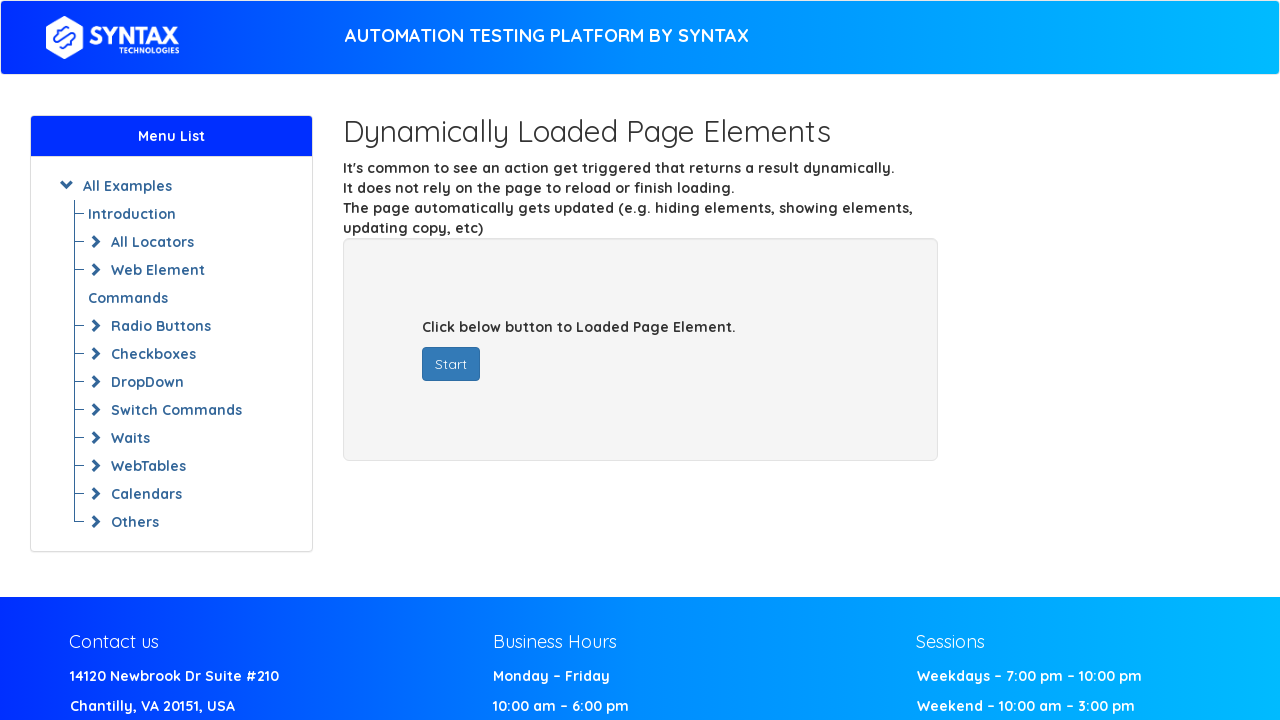

Clicked start button to trigger dynamic element loading at (451, 364) on #startButton
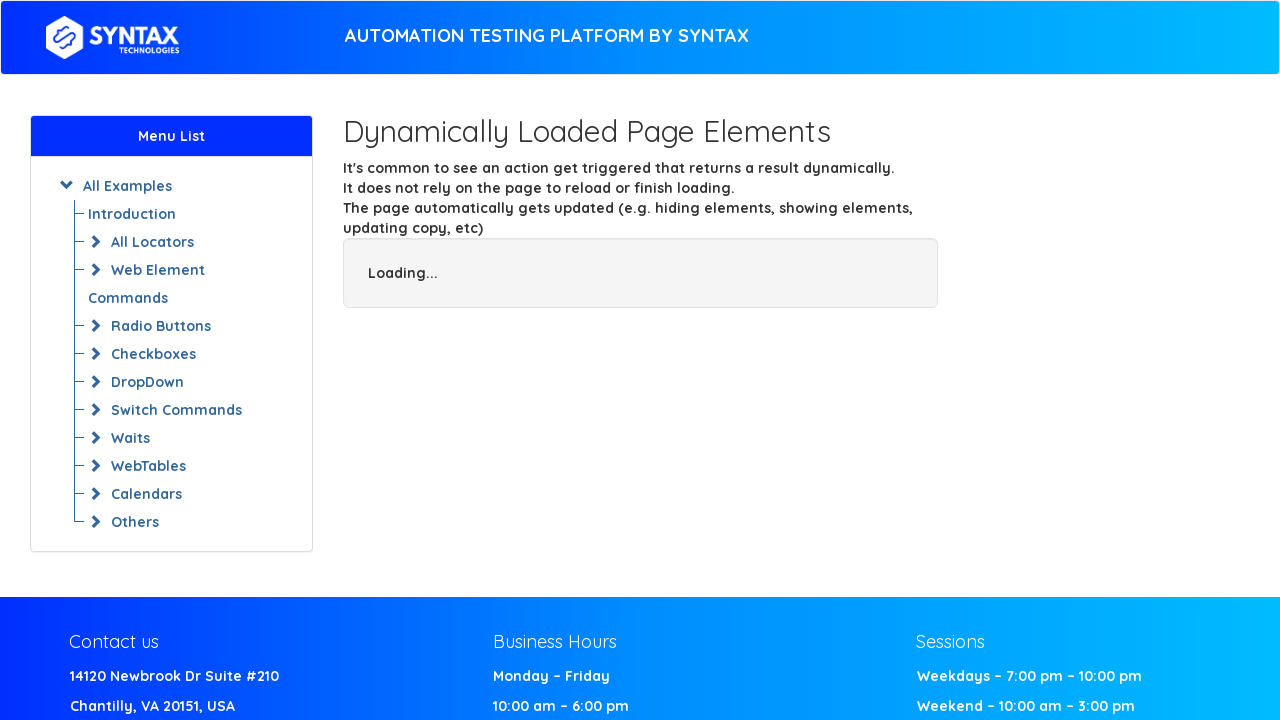

Welcome message appeared on the page
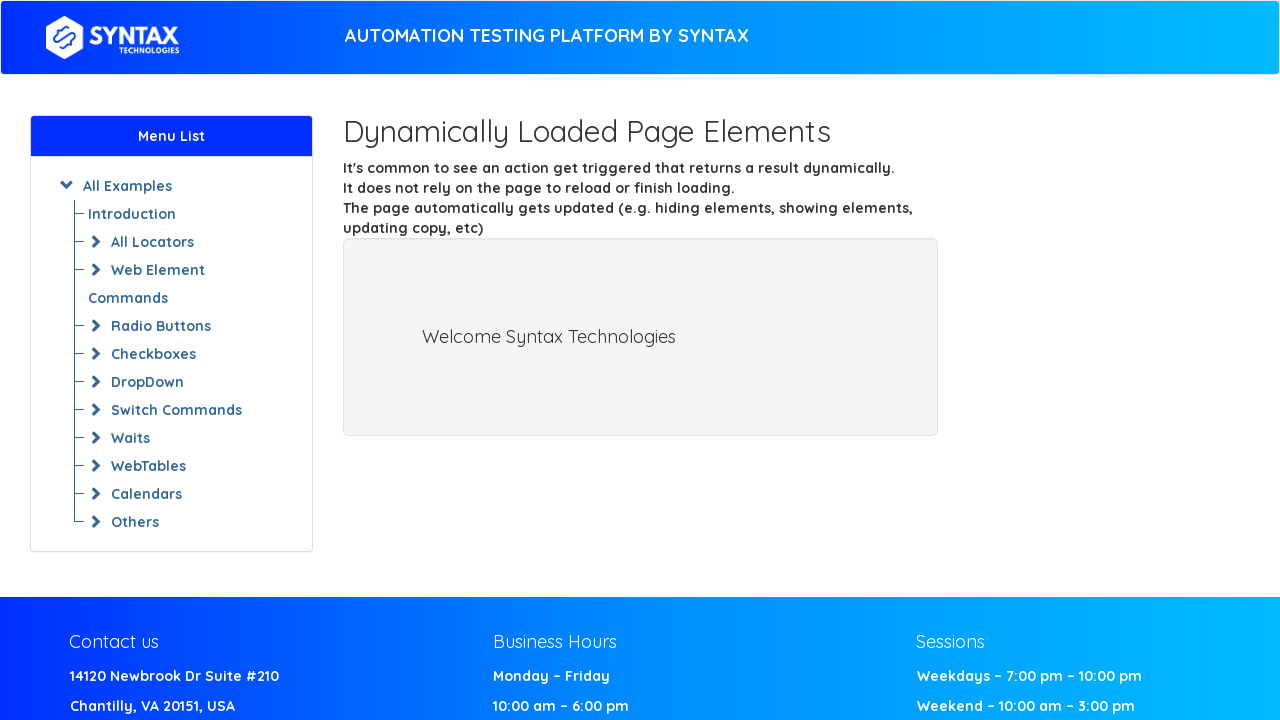

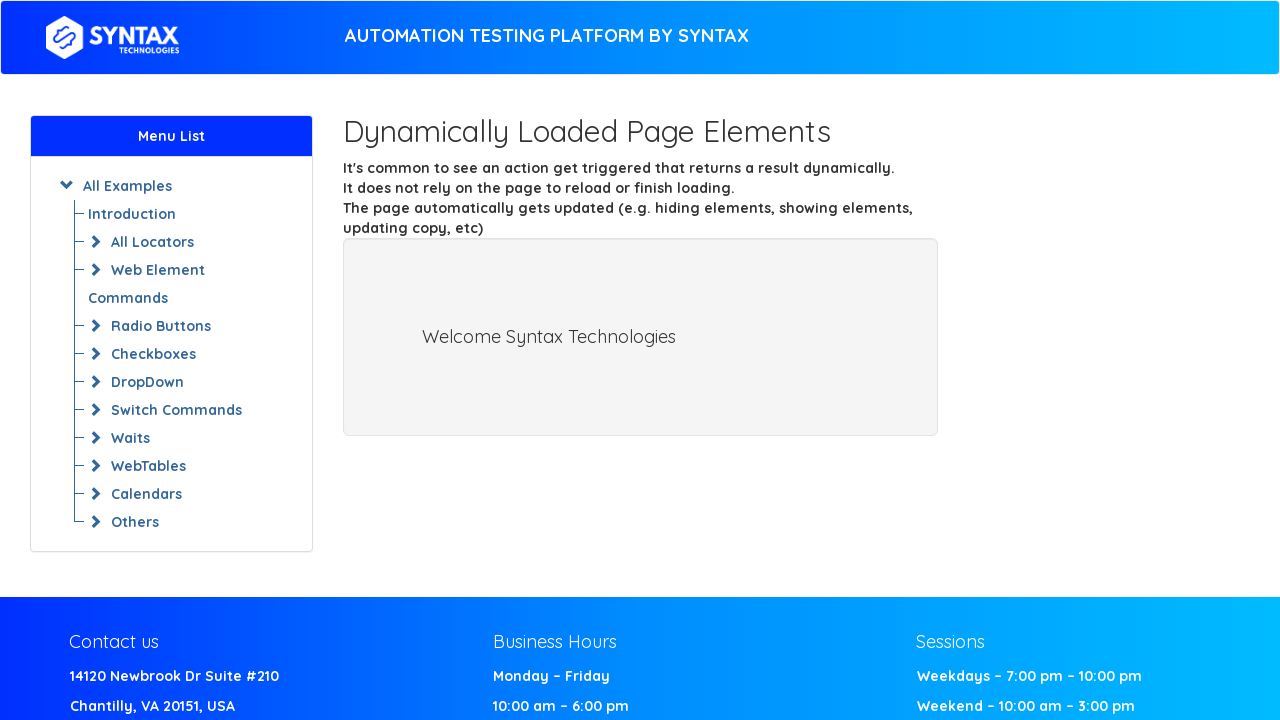